Verifies that the current URL matches the expected login page URL

Starting URL: https://opensource-demo.orangehrmlive.com/web/index.php/auth/login

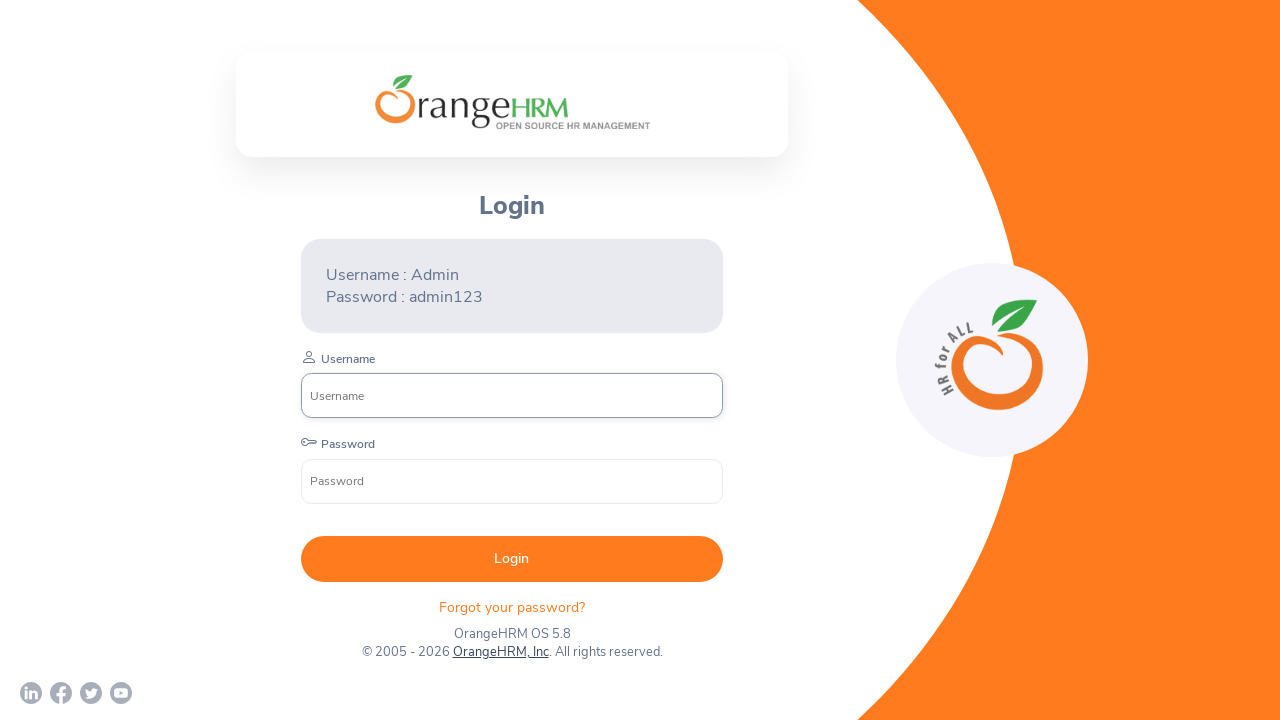

Waited for page to reach networkidle state
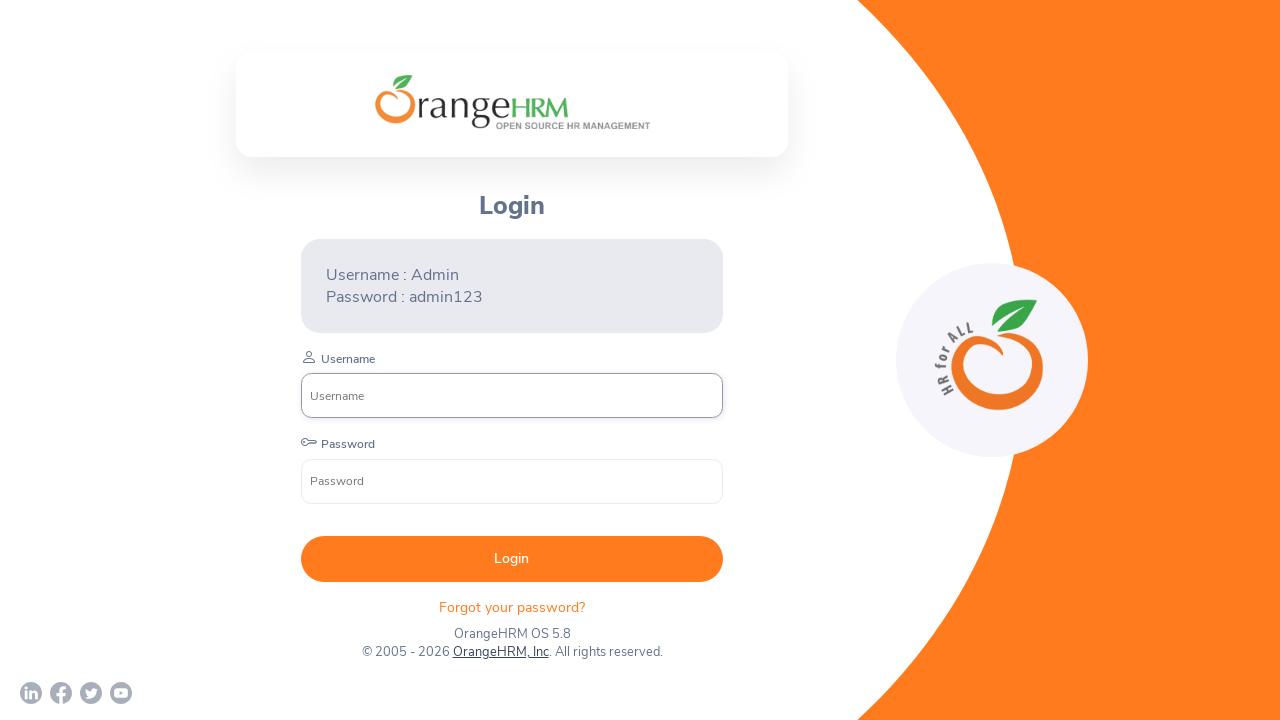

Retrieved current URL from page
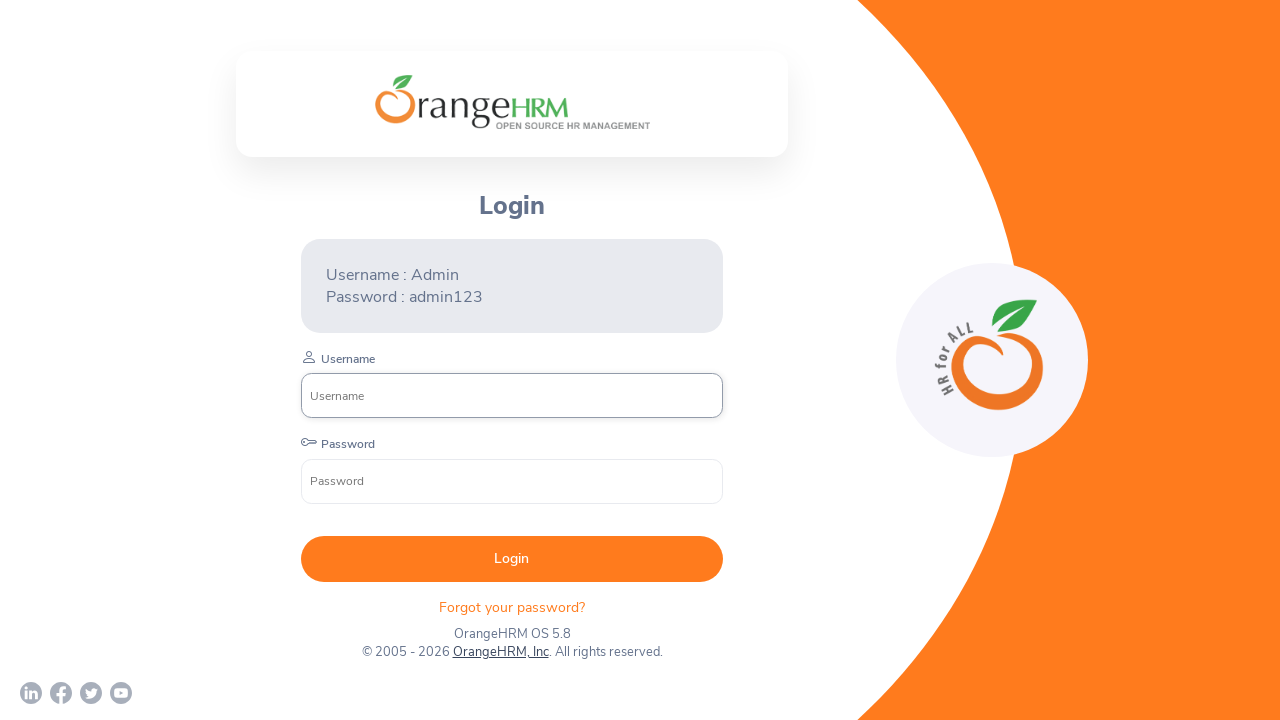

Verified current URL matches expected login page URL
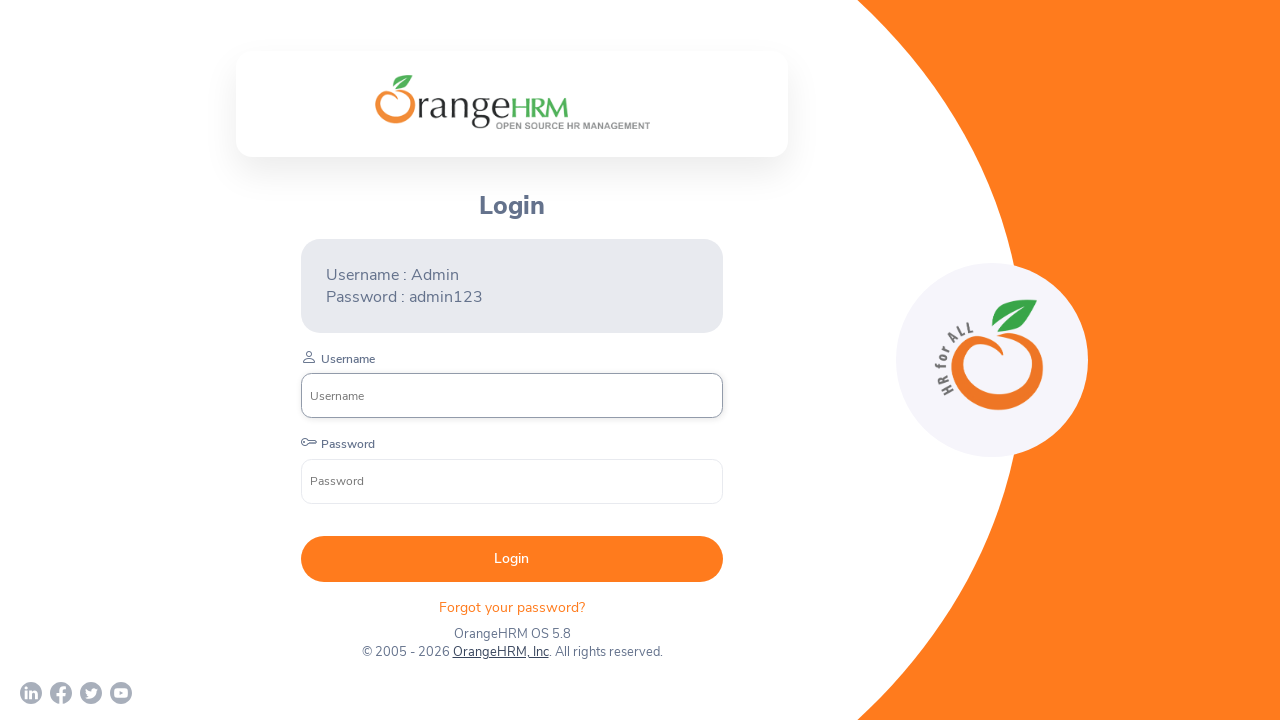

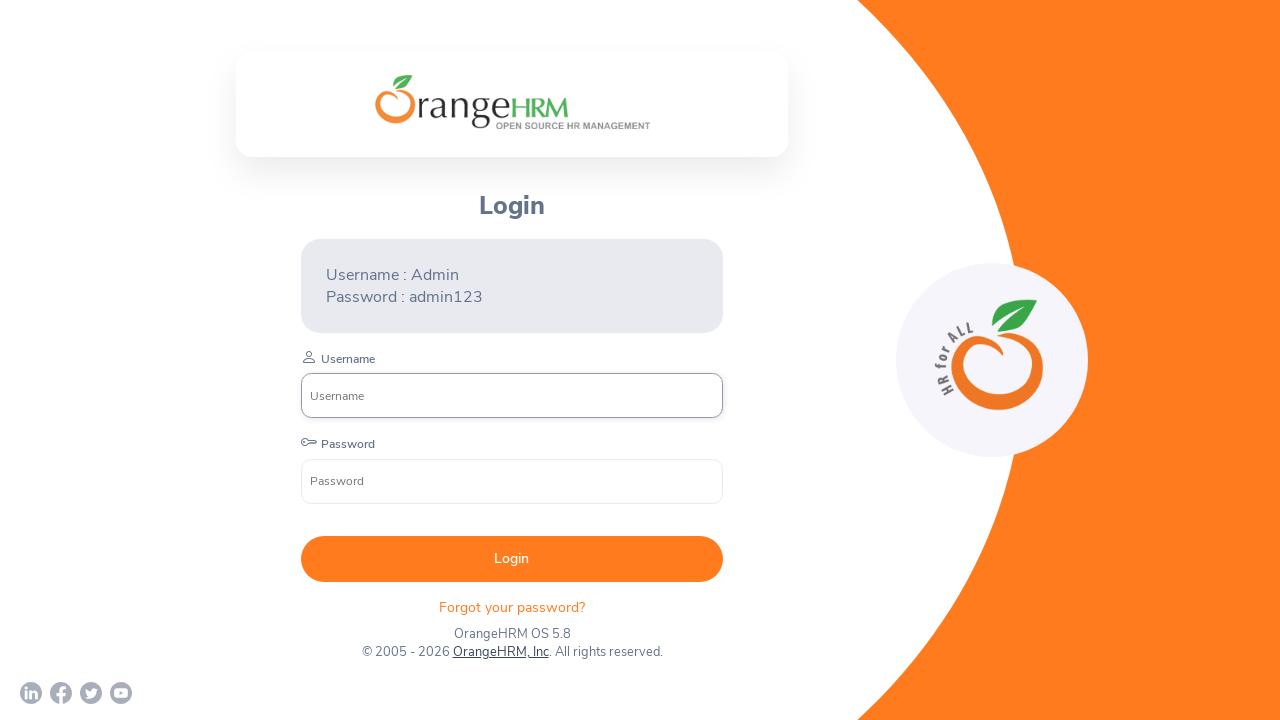